Loads the Spotify web player page and verifies the page title

Starting URL: https://open.spotify.com

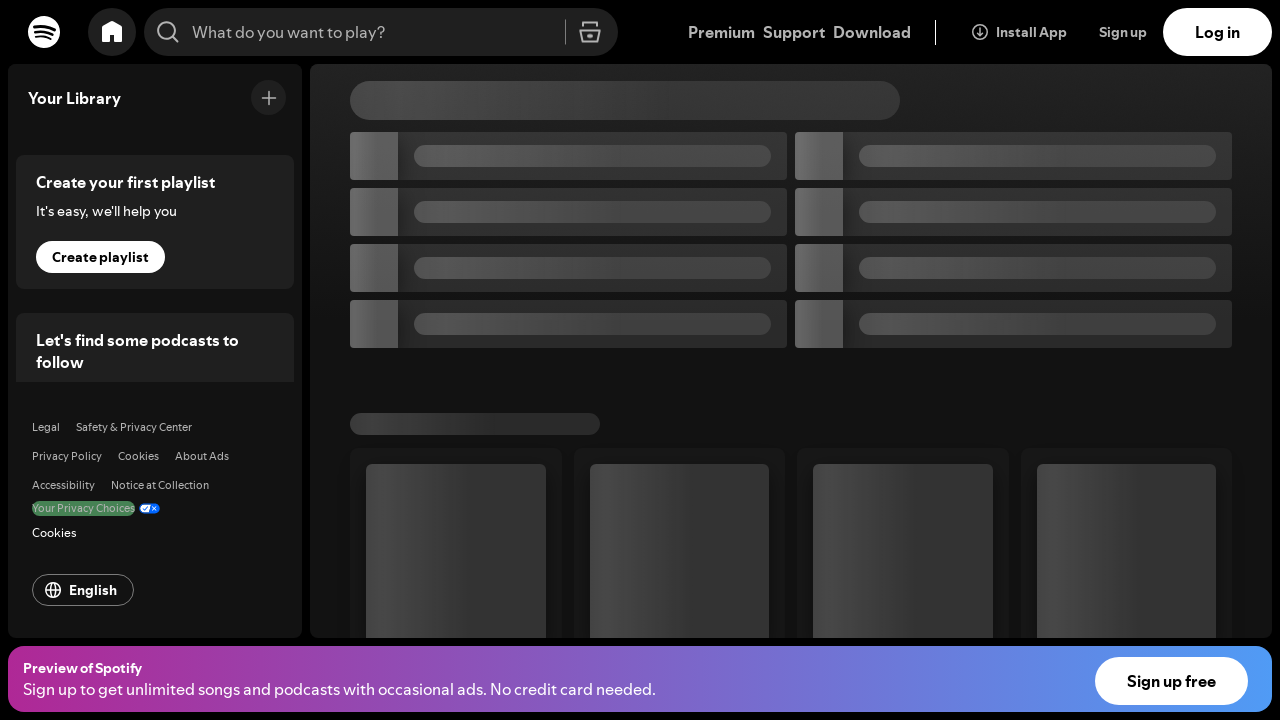

Waited for page DOM content to load
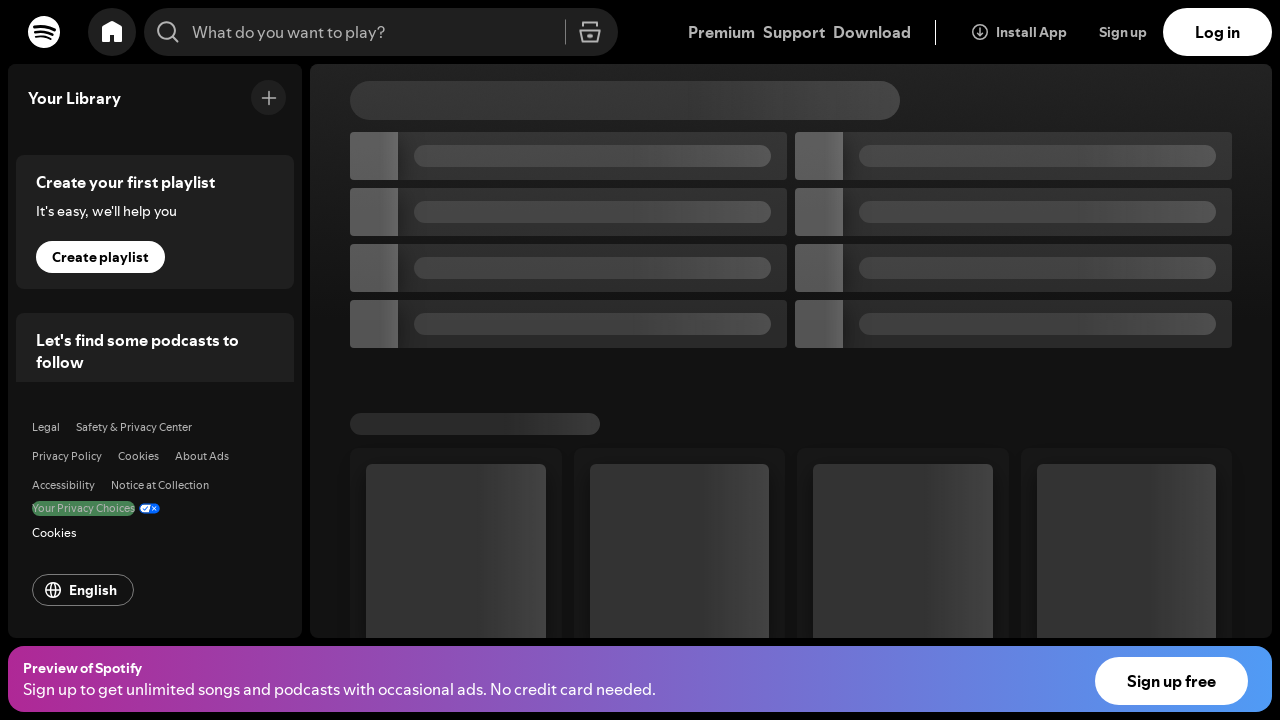

Verified page title contains 'Spotify'
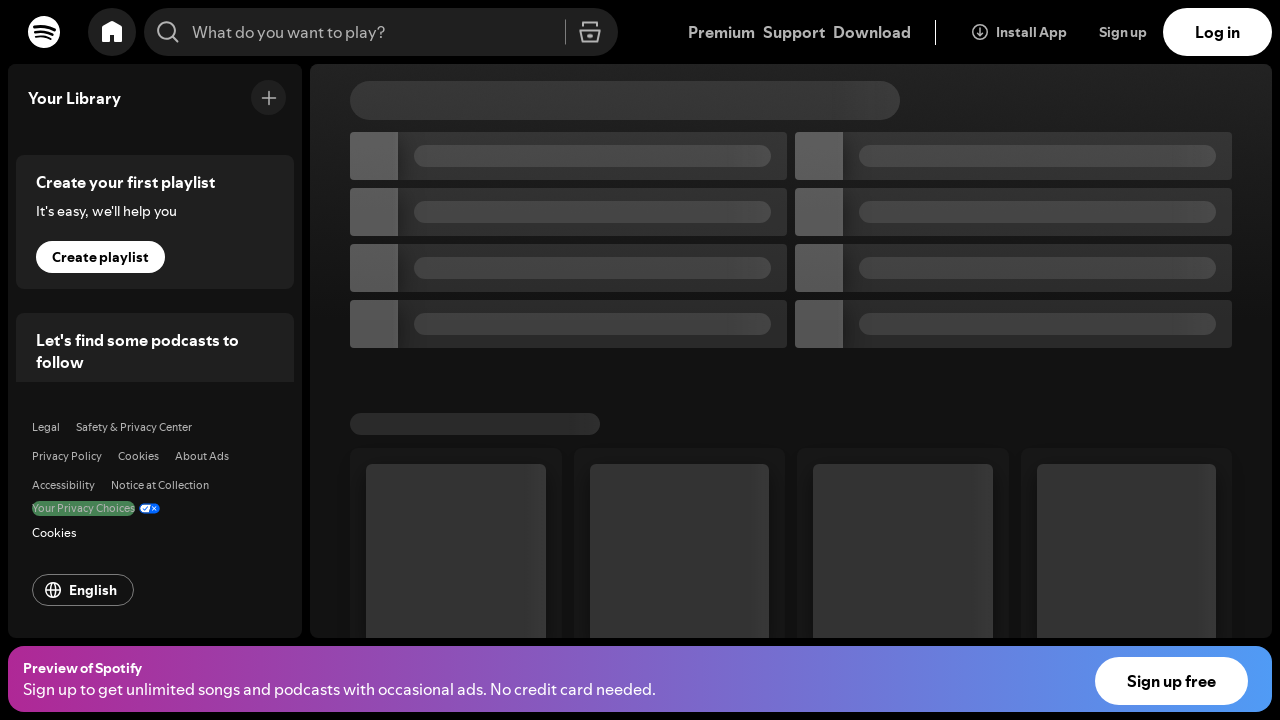

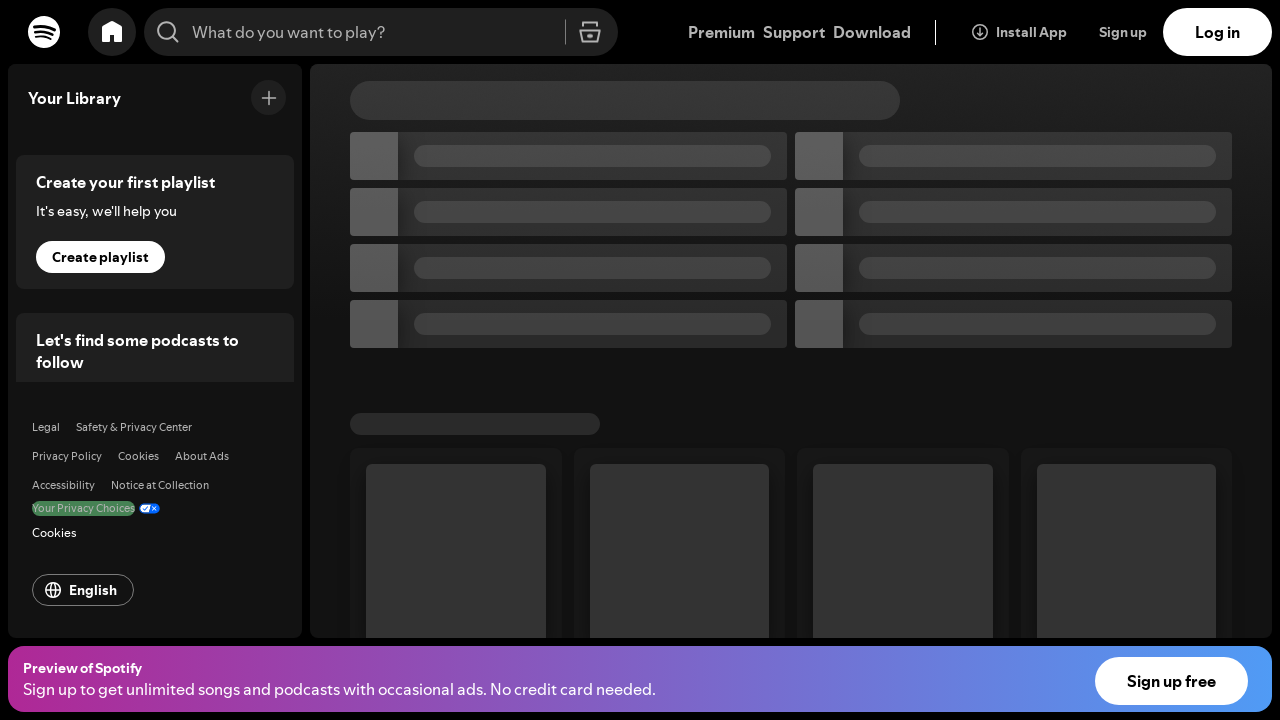